Navigates to the OrangeHRM demo site and verifies that the page title contains "OrangeHRM"

Starting URL: https://opensource-demo.orangehrmlive.com

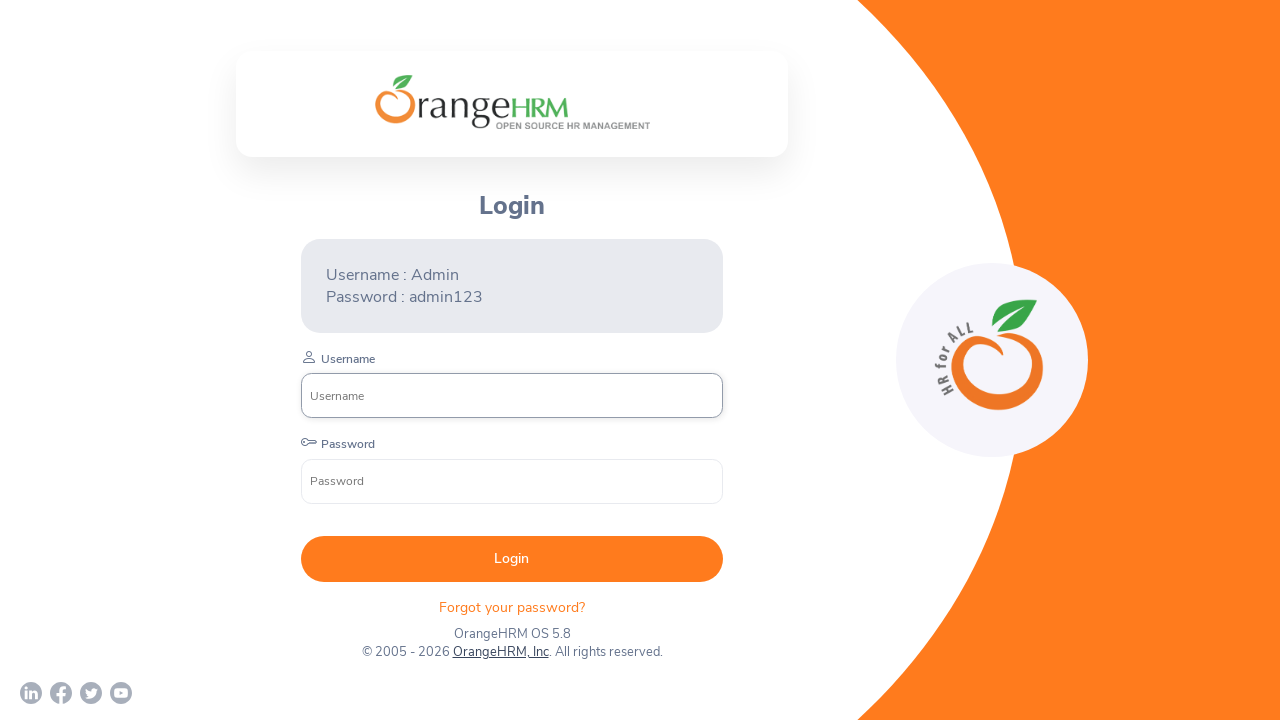

Waited for page to load (domcontentloaded)
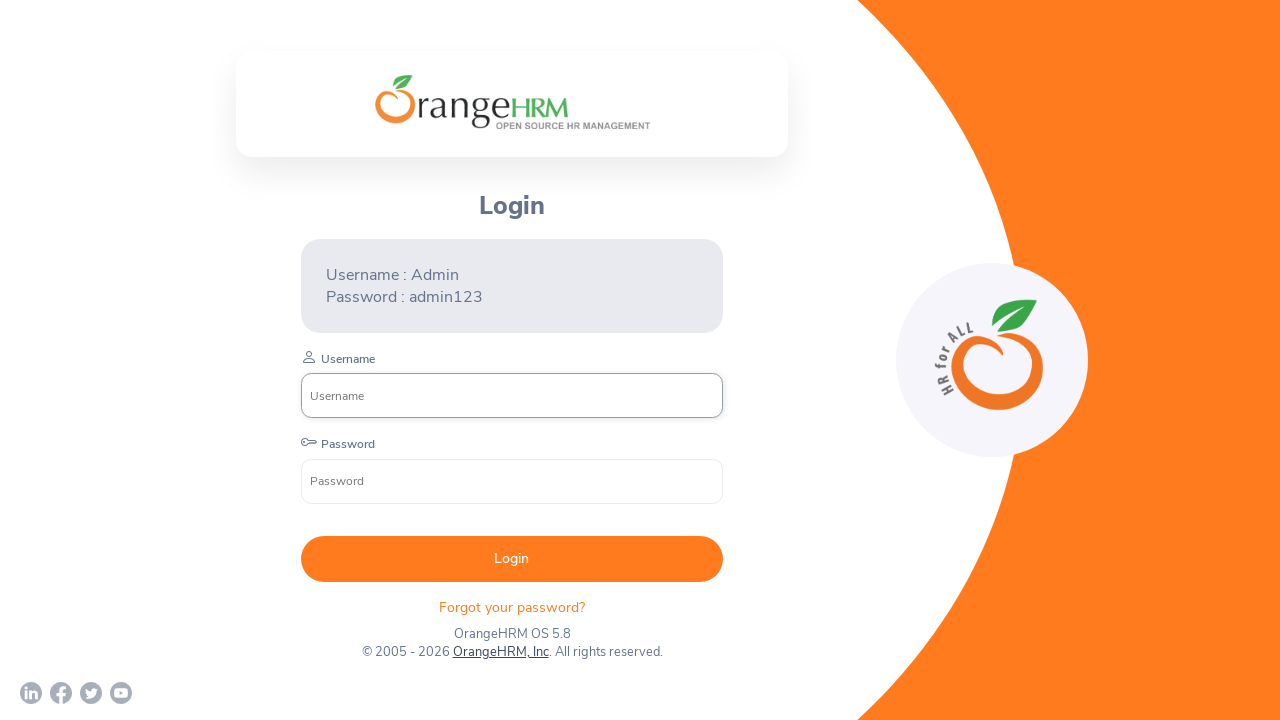

Verified page title contains 'OrangeHRM' - Title: 'OrangeHRM'
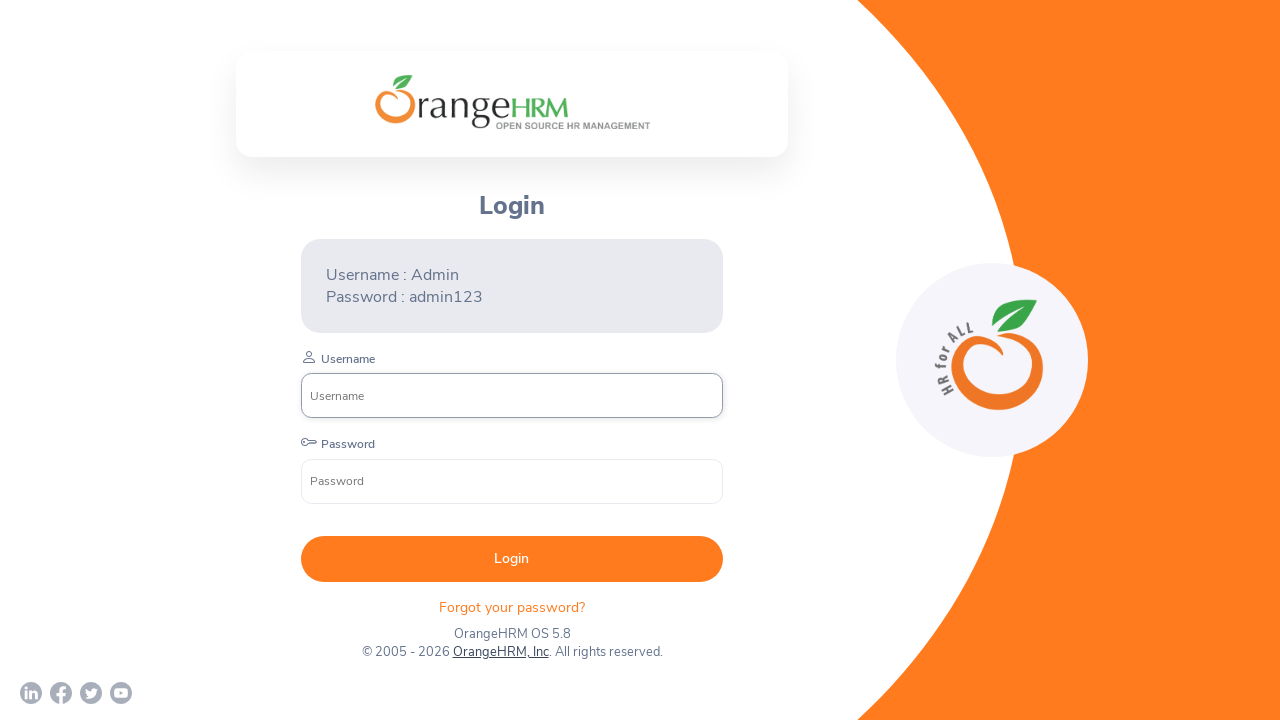

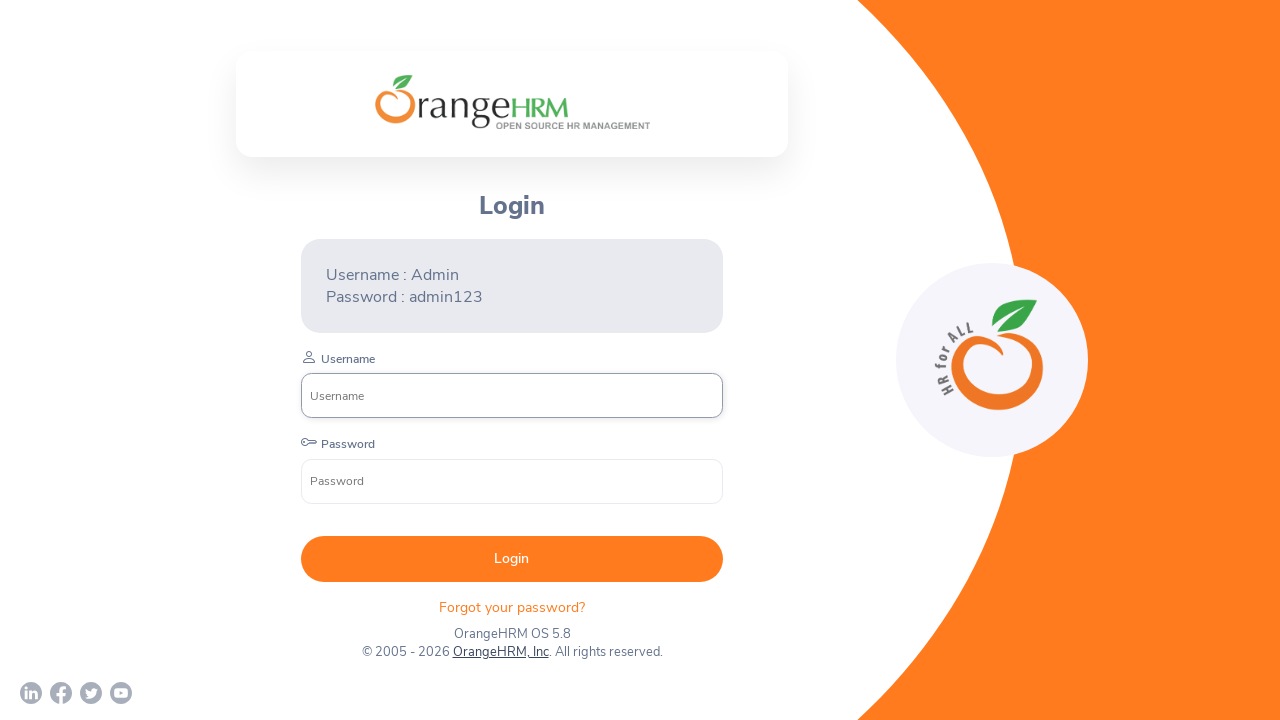